Navigates to the omayo test blog site and clicks on an upload file button element to test basic click interaction.

Starting URL: http://omayo.blogspot.com/

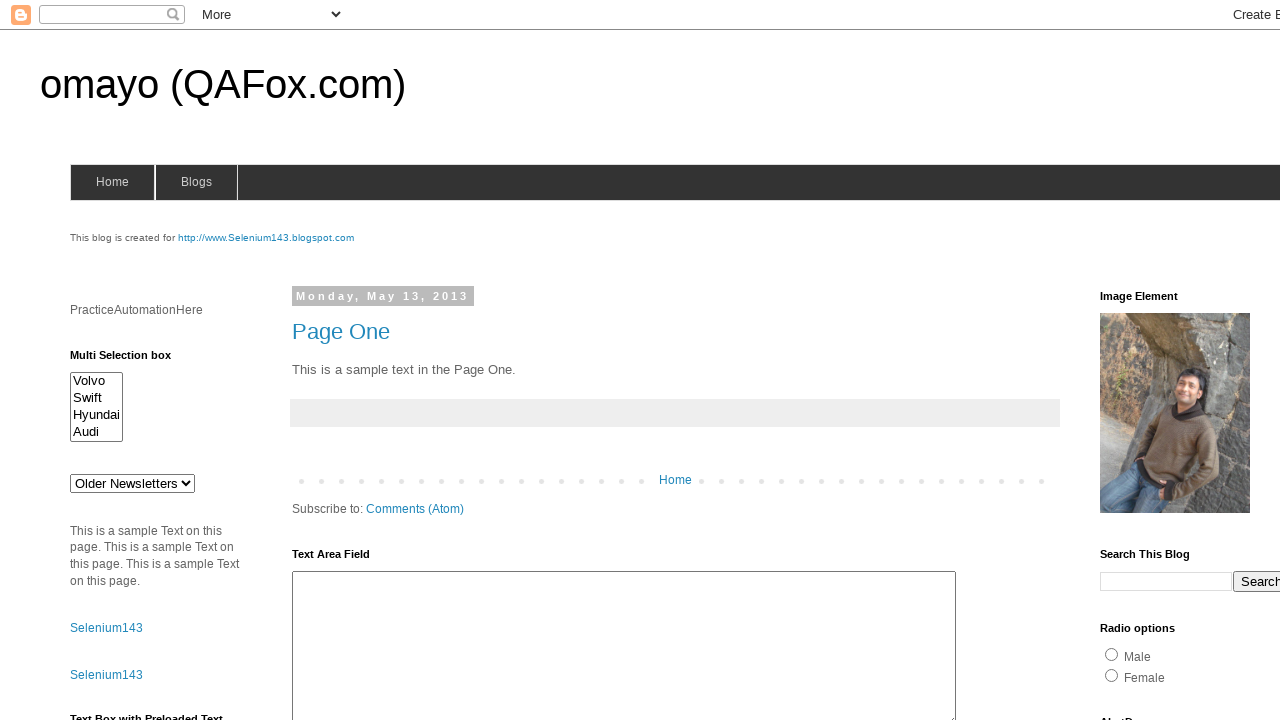

Navigated to omayo test blog site
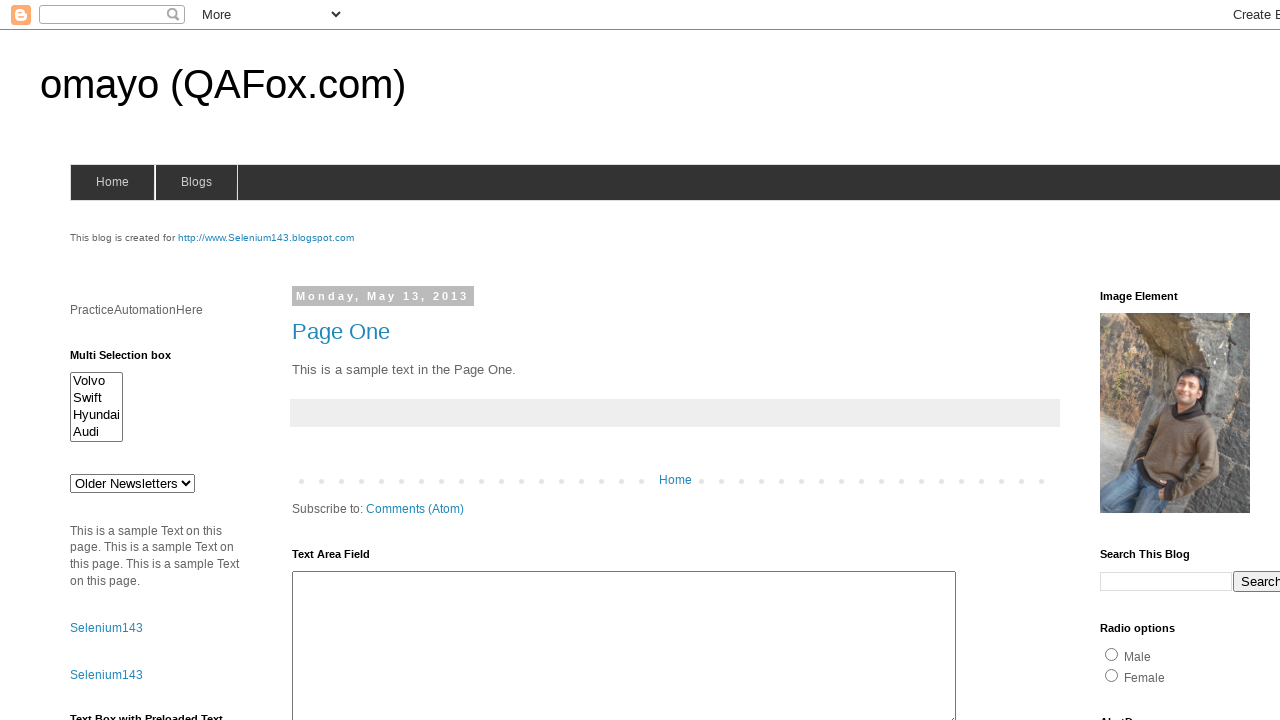

Clicked on upload file button element at (189, 361) on #uploadfile
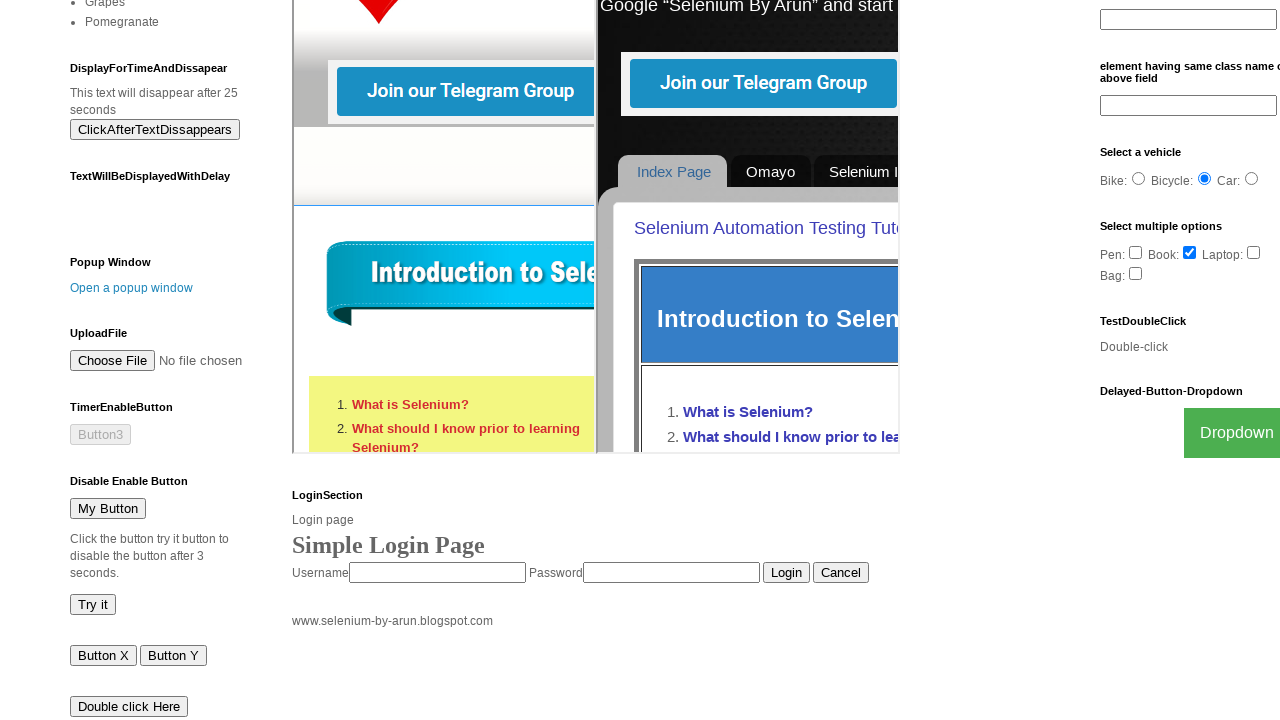

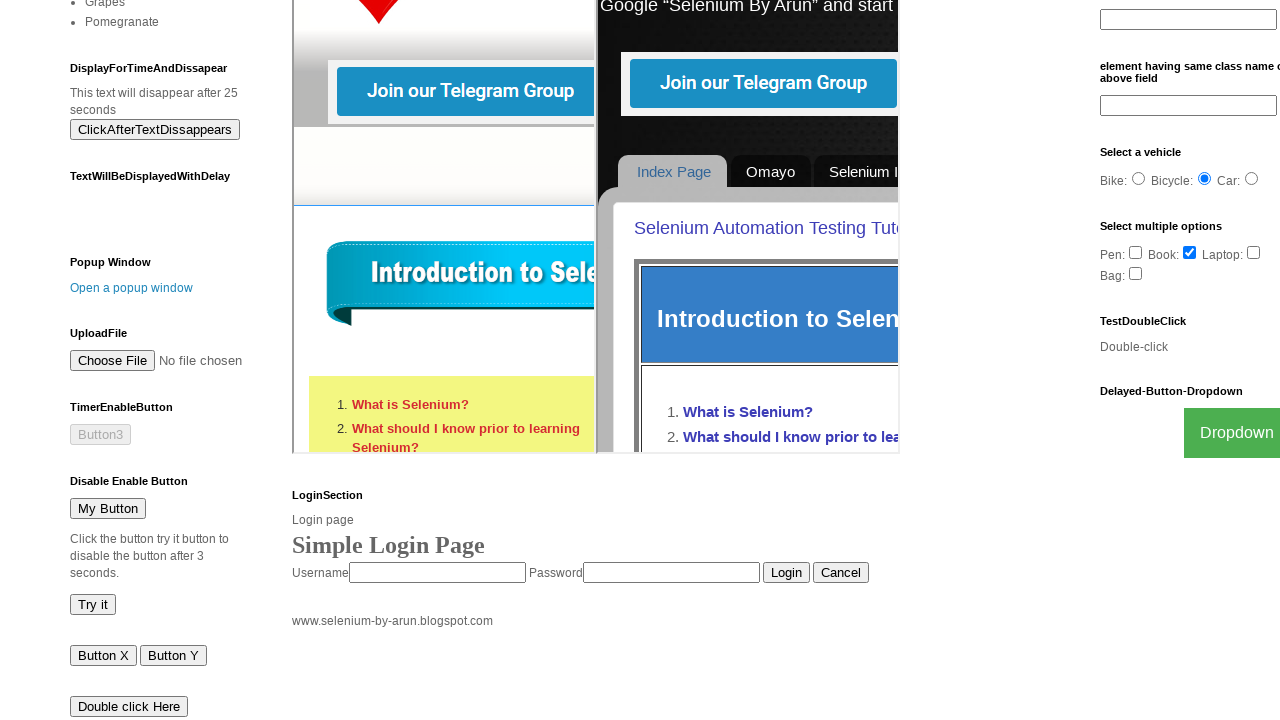